Tests that the browser back button works correctly with filter navigation

Starting URL: https://demo.playwright.dev/todomvc

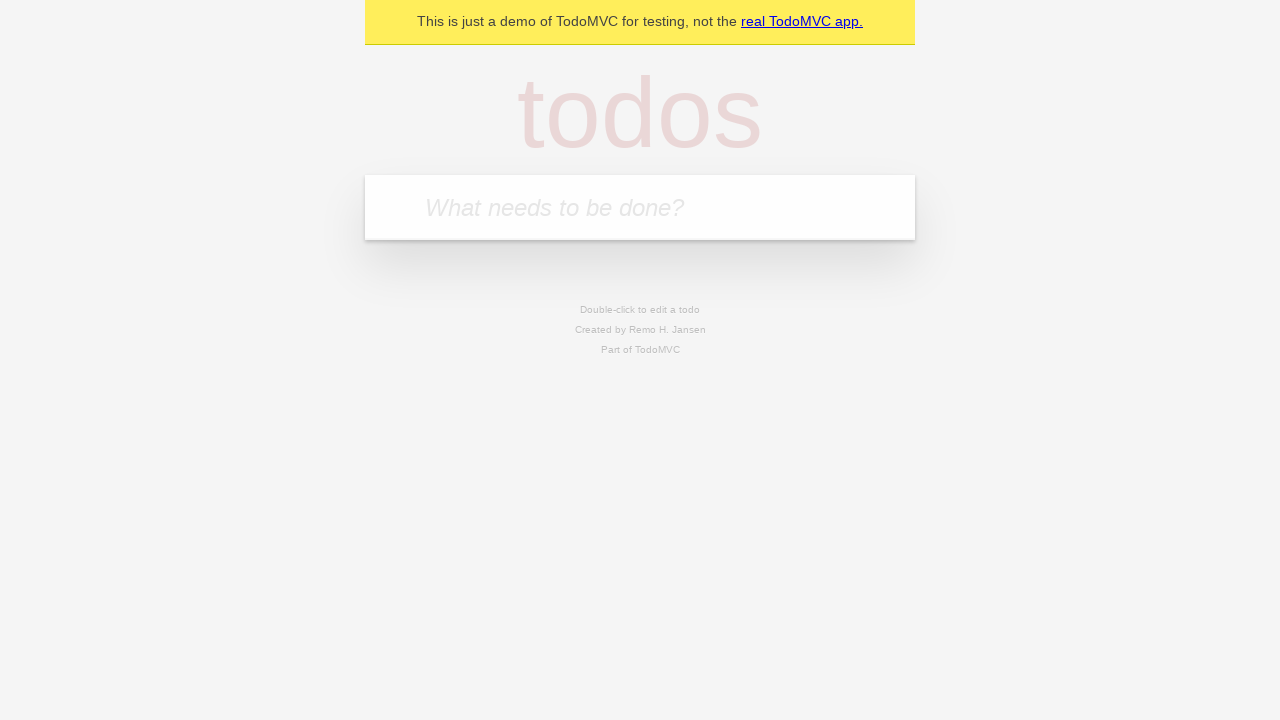

Filled todo input with 'buy some cheese' on internal:attr=[placeholder="What needs to be done?"i]
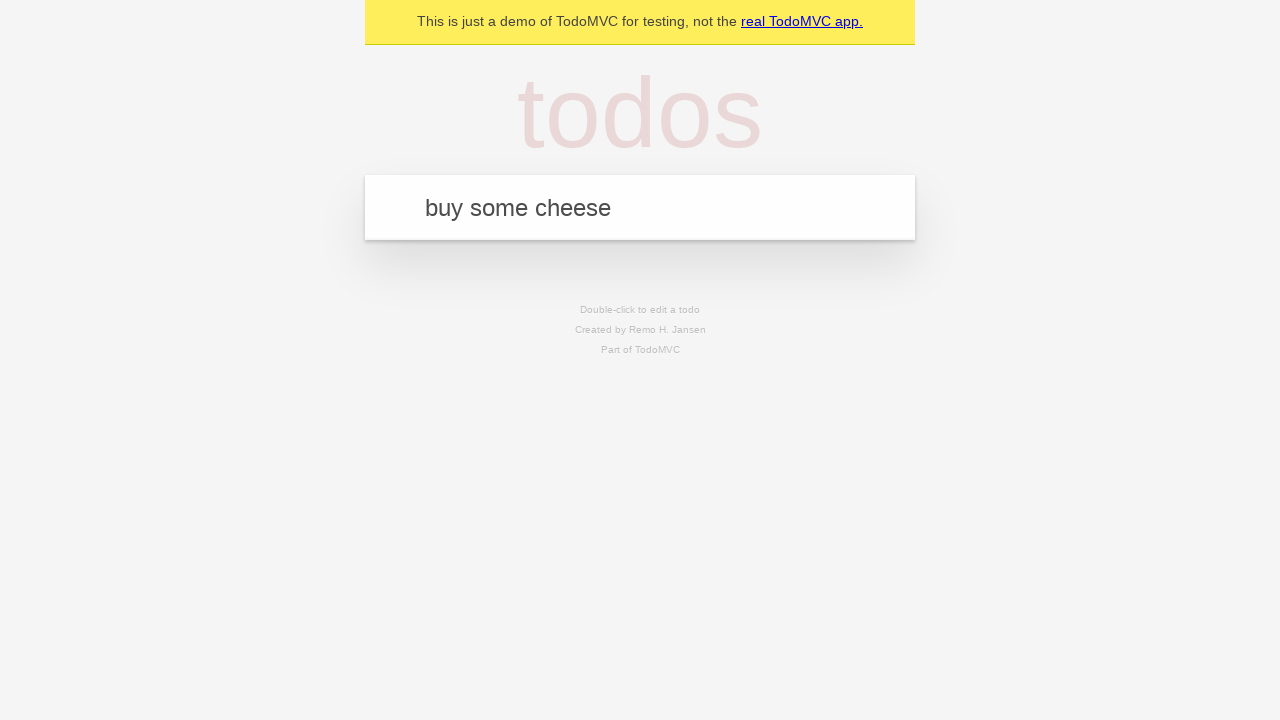

Pressed Enter to add todo 'buy some cheese' on internal:attr=[placeholder="What needs to be done?"i]
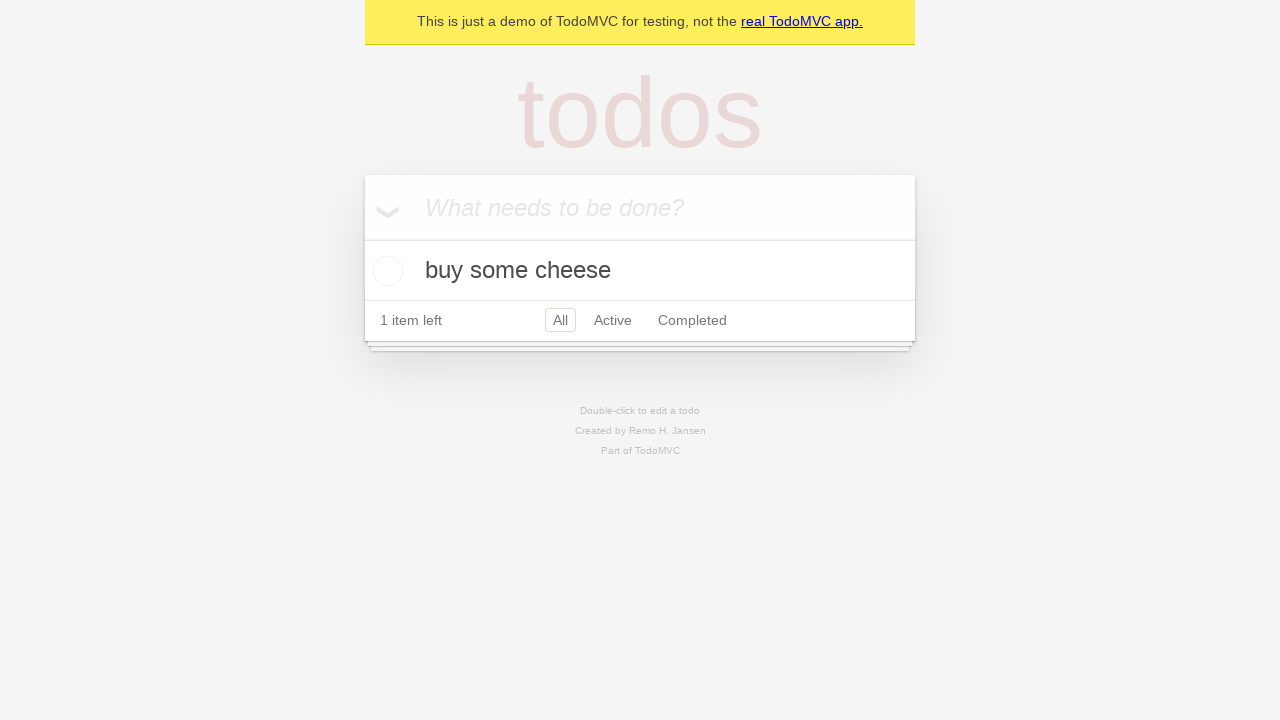

Filled todo input with 'feed the cat' on internal:attr=[placeholder="What needs to be done?"i]
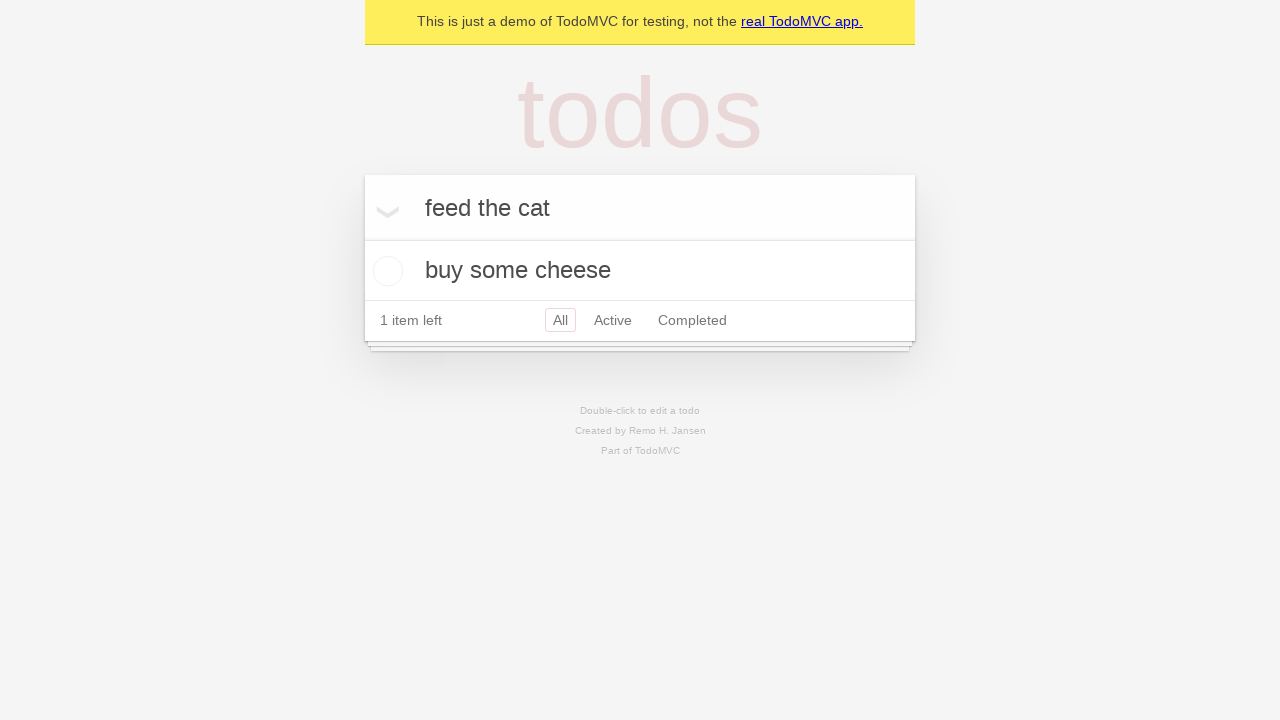

Pressed Enter to add todo 'feed the cat' on internal:attr=[placeholder="What needs to be done?"i]
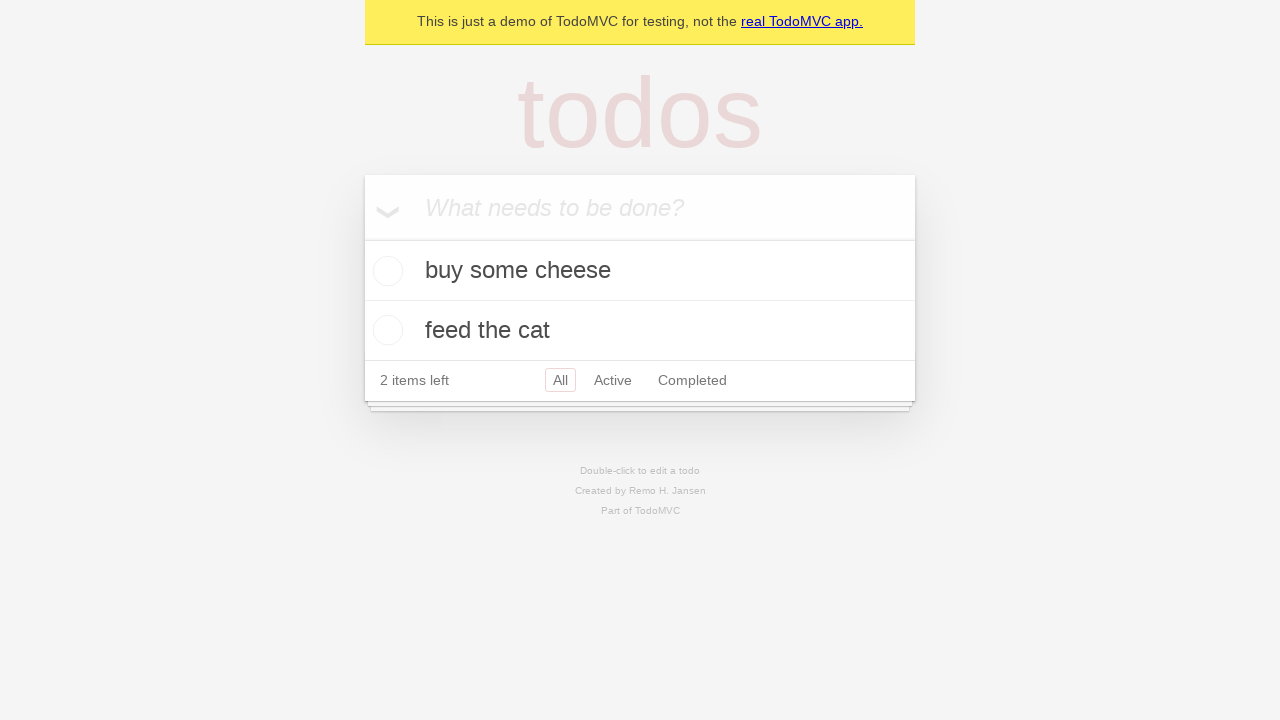

Filled todo input with 'book a doctors appointment' on internal:attr=[placeholder="What needs to be done?"i]
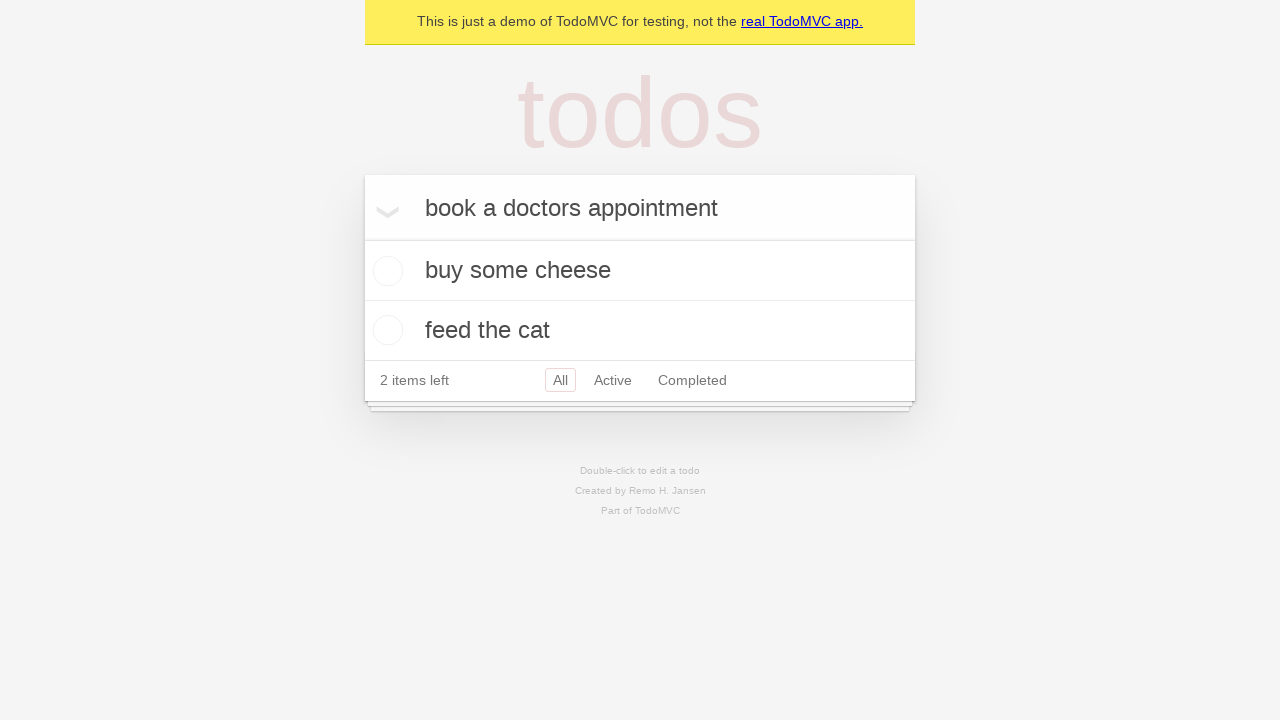

Pressed Enter to add todo 'book a doctors appointment' on internal:attr=[placeholder="What needs to be done?"i]
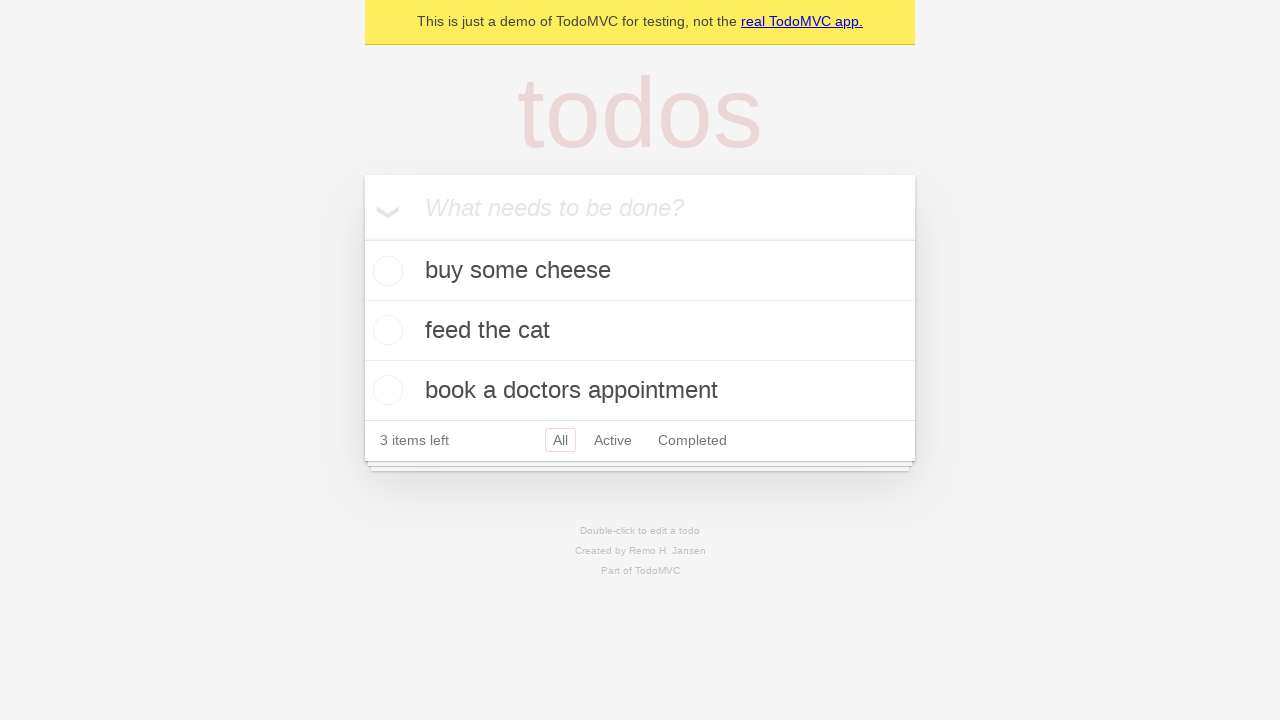

Checked the second todo item at (385, 330) on internal:testid=[data-testid="todo-item"s] >> nth=1 >> internal:role=checkbox
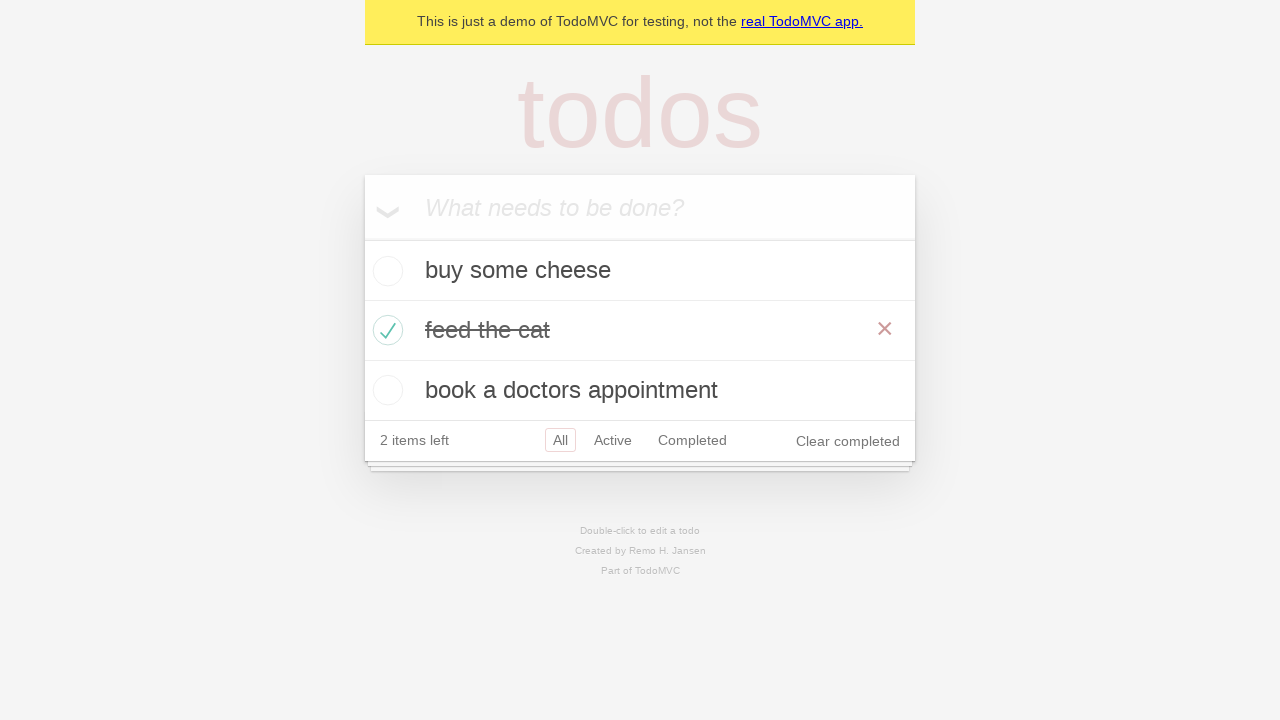

Clicked 'All' filter link at (560, 440) on internal:role=link[name="All"i]
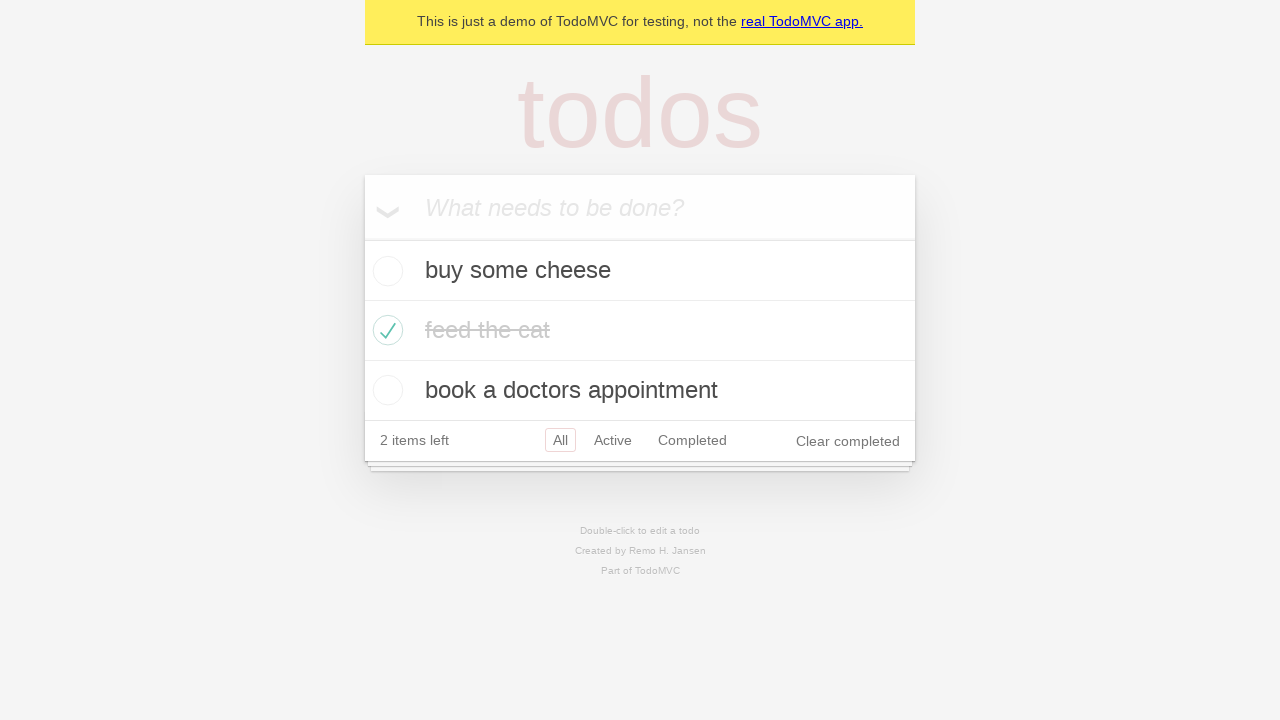

Clicked 'Active' filter link at (613, 440) on internal:role=link[name="Active"i]
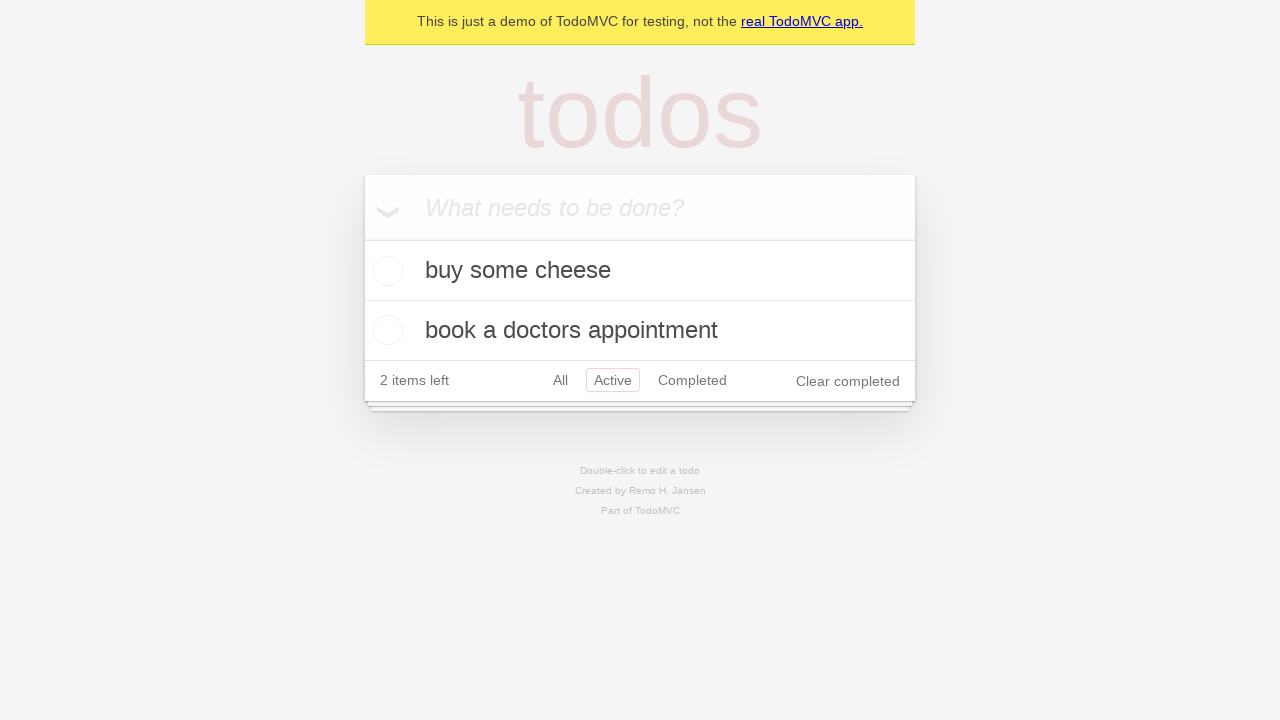

Clicked 'Completed' filter link at (692, 380) on internal:role=link[name="Completed"i]
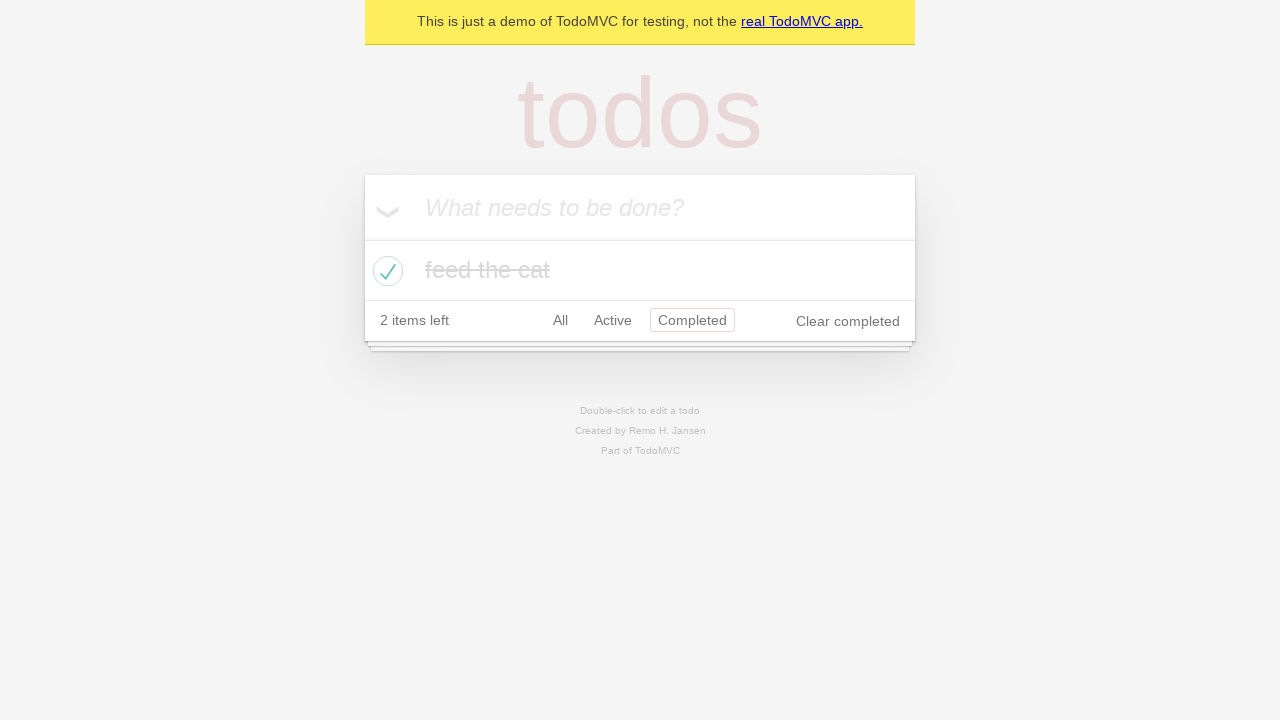

Navigated back once using browser back button
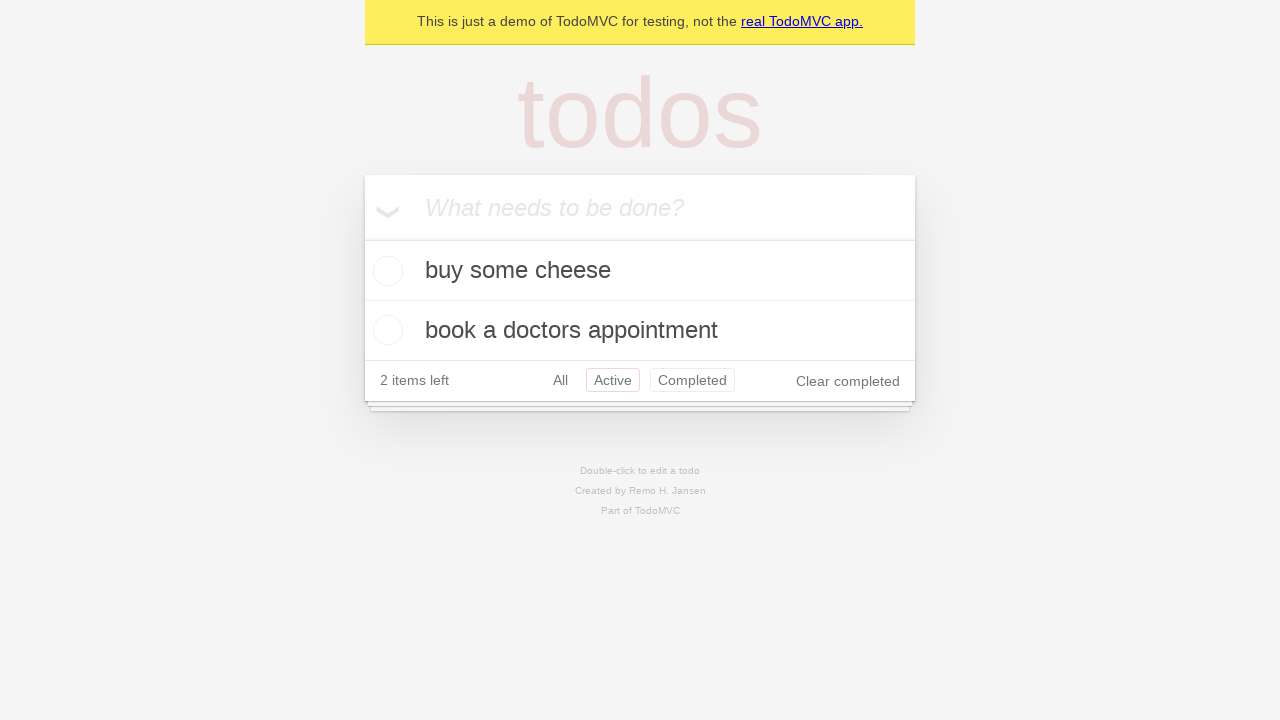

Navigated back a second time using browser back button
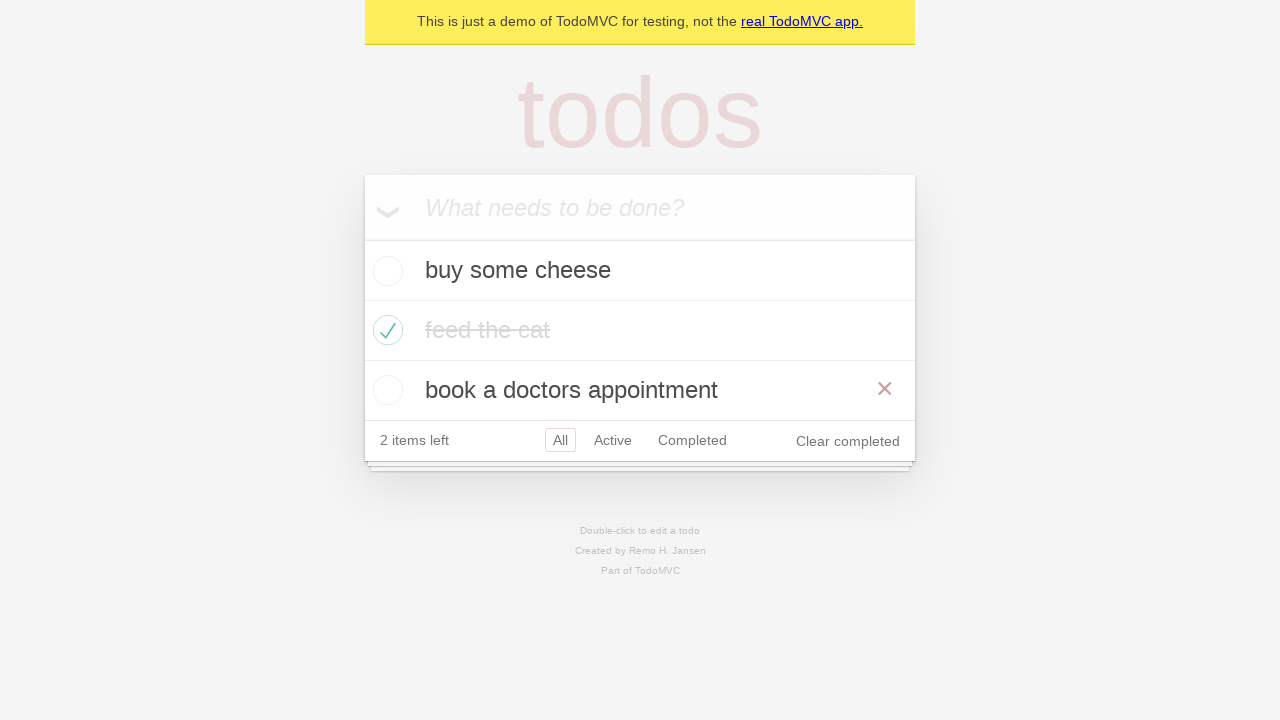

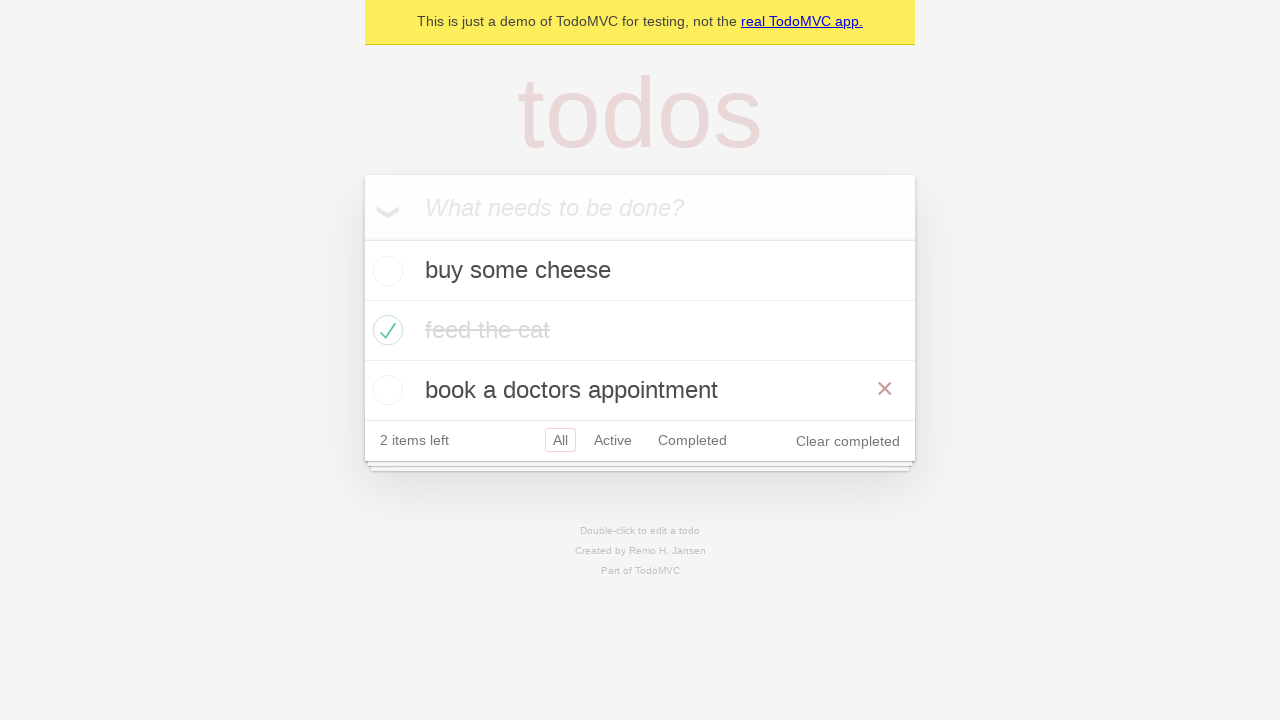